Clicks on the letter I link to browse programming languages starting with I

Starting URL: https://www.99-bottles-of-beer.net/abc.html

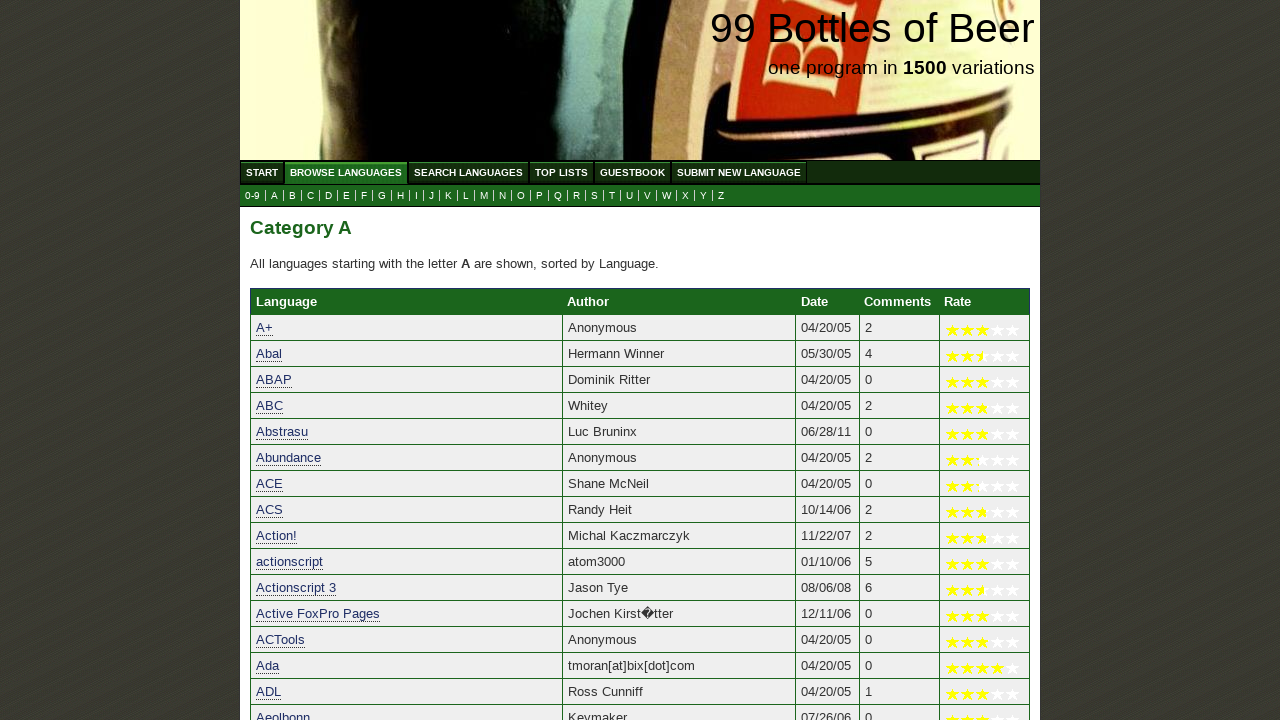

Clicked on letter I link to browse programming languages starting with I at (416, 196) on a[href='i.html']
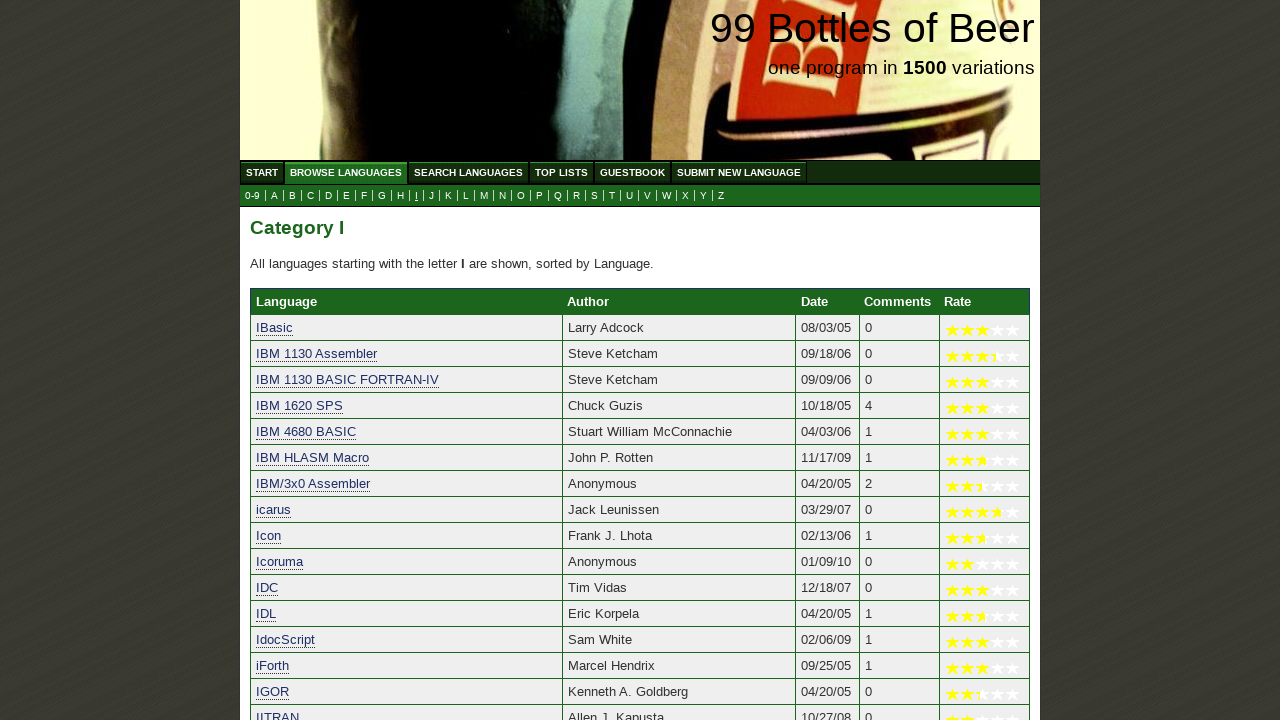

Programming languages starting with I loaded
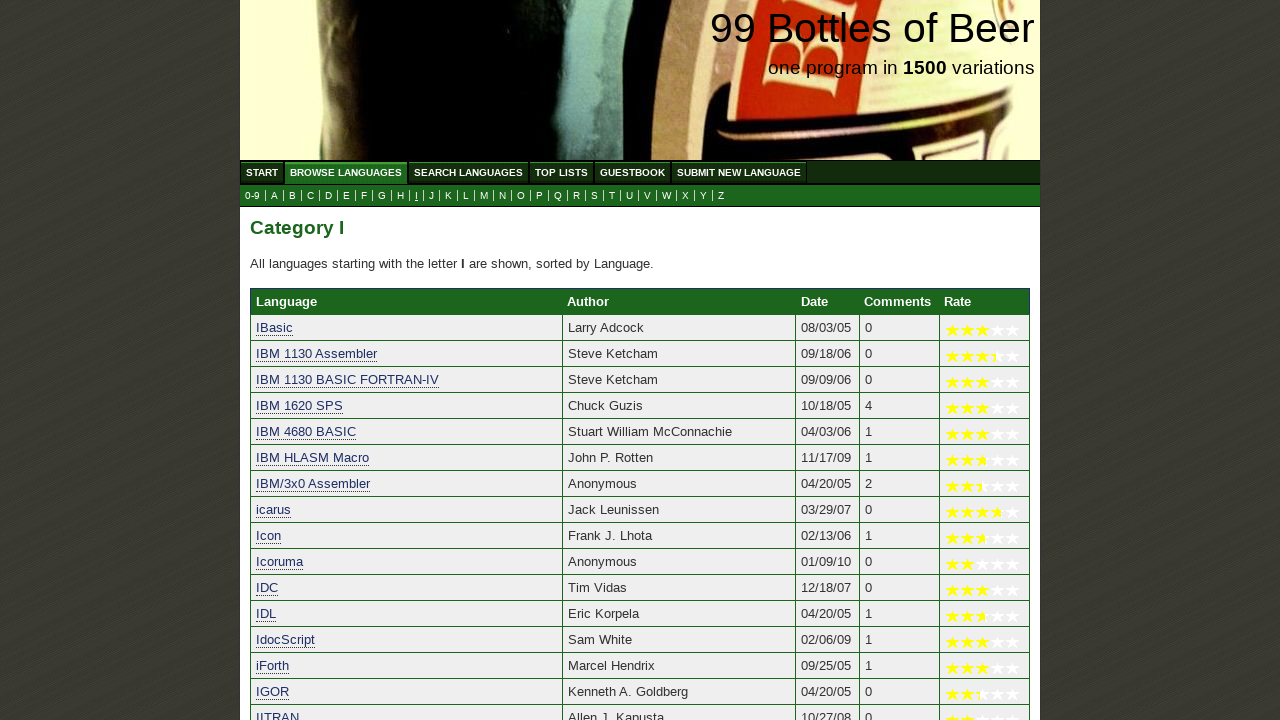

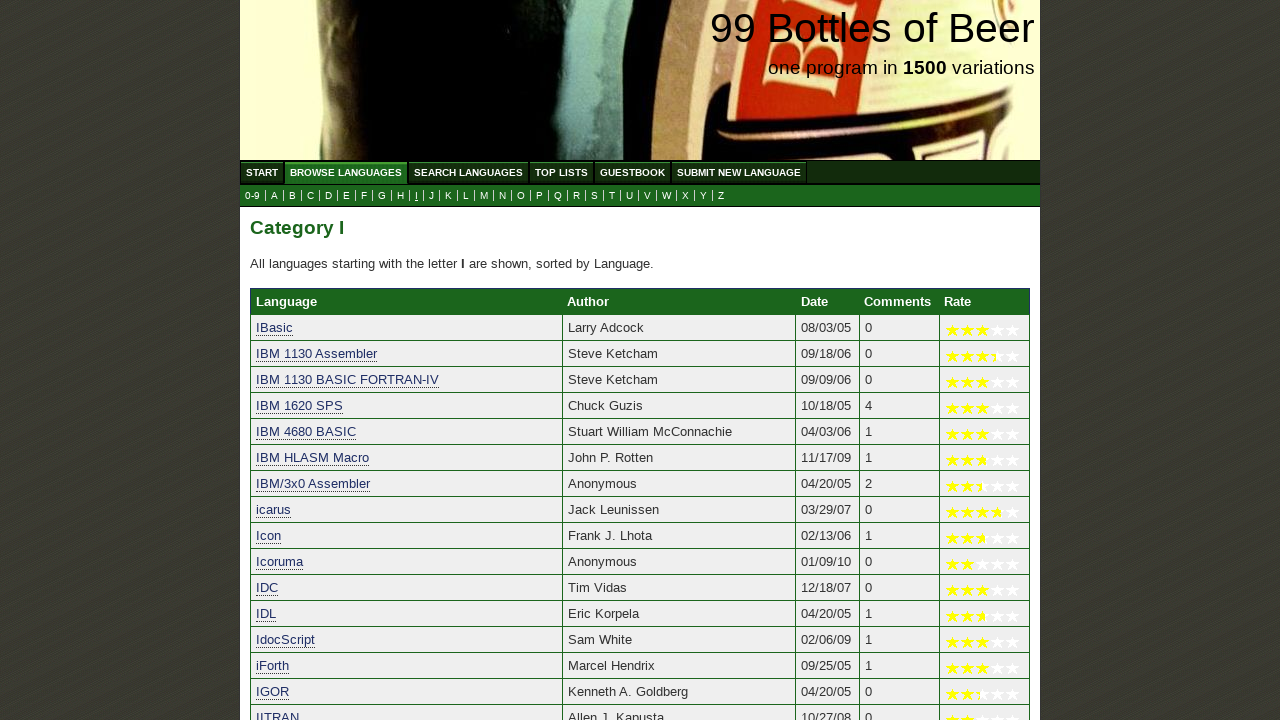